Tests an accordion FAQ section by clicking through each question to reveal its answer panel

Starting URL: https://qa-scooter.praktikum-services.ru/

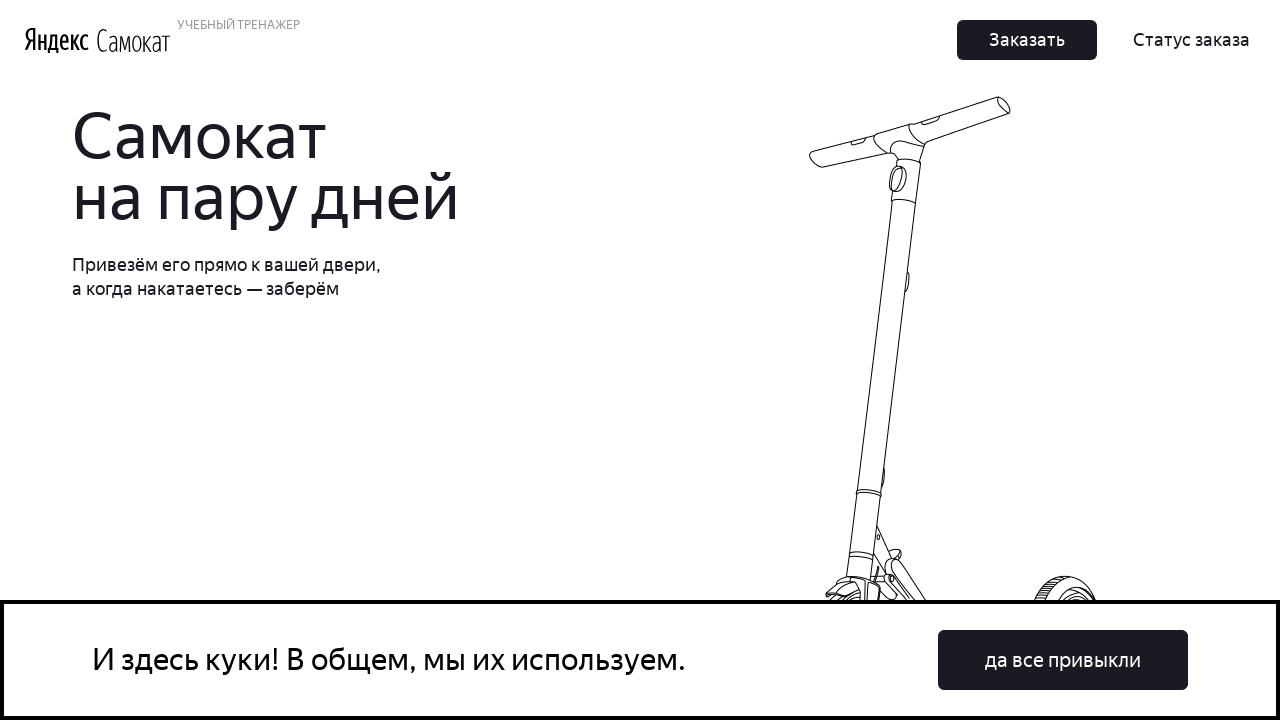

Scrolled accordion question 0 into view
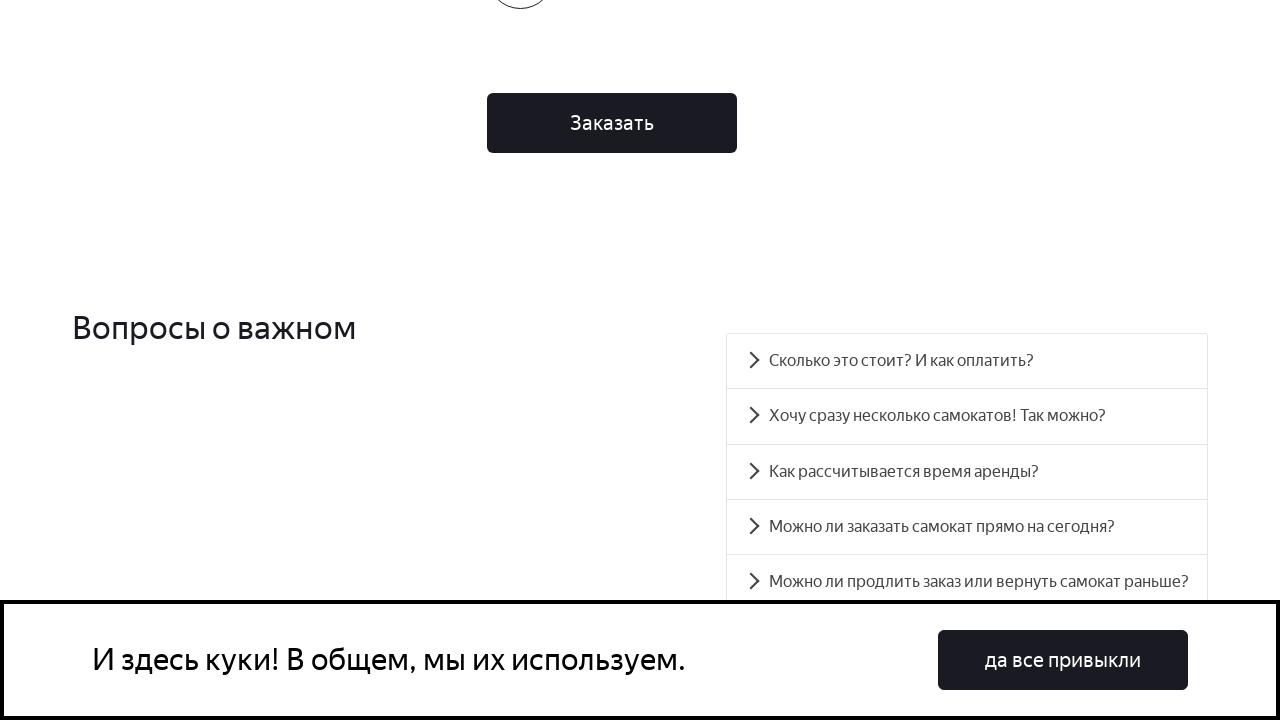

Clicked accordion question 0 to expand at (967, 361) on #accordion__heading-0
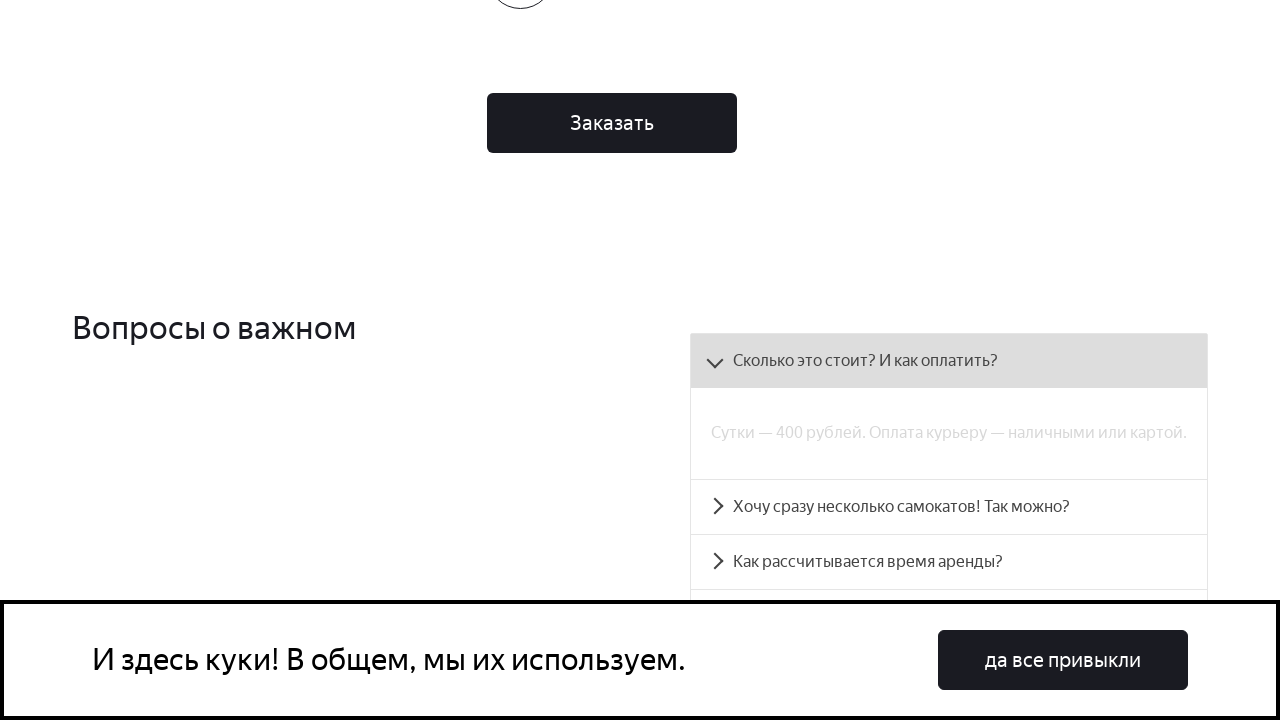

Answer panel 0 became visible
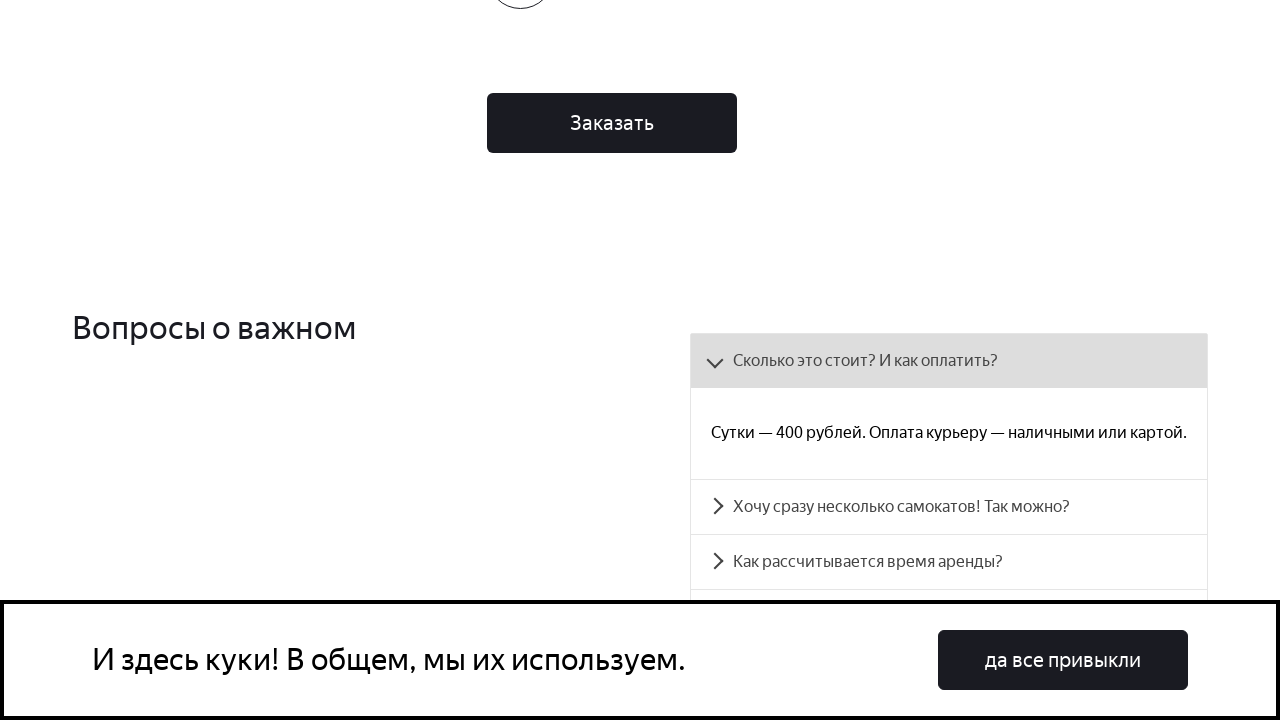

Scrolled accordion question 1 into view
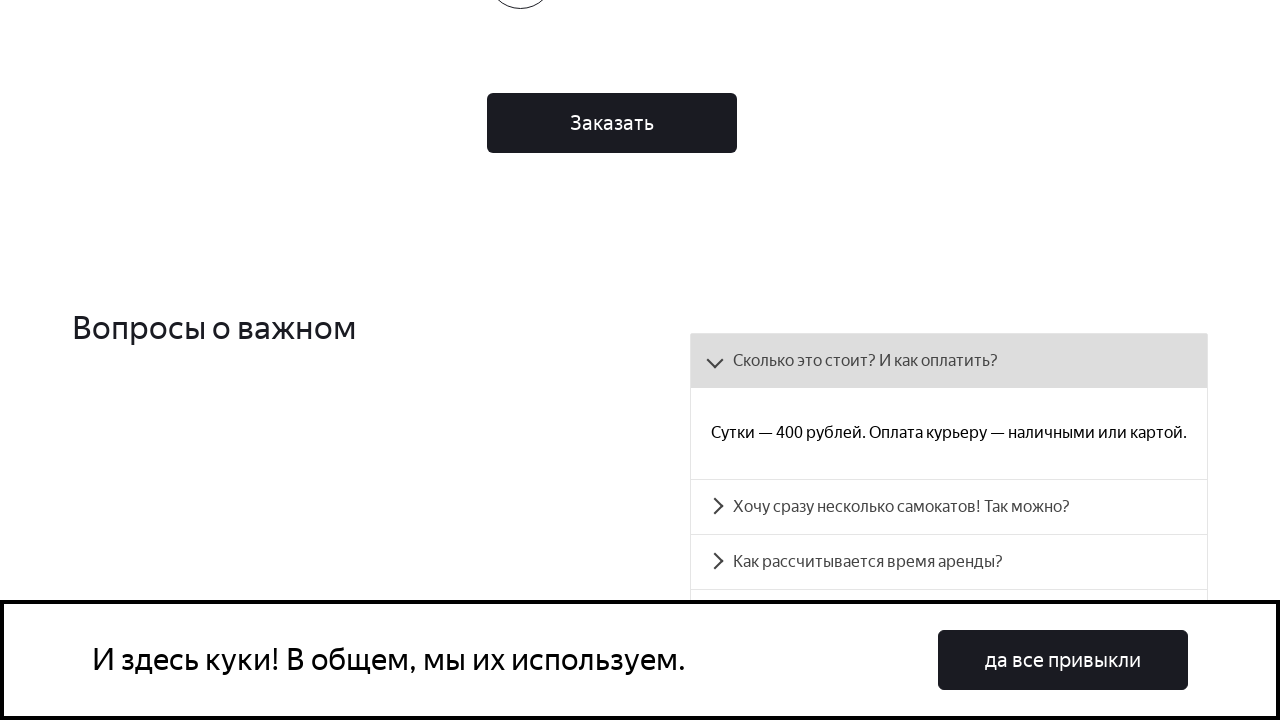

Clicked accordion question 1 to expand at (949, 507) on #accordion__heading-1
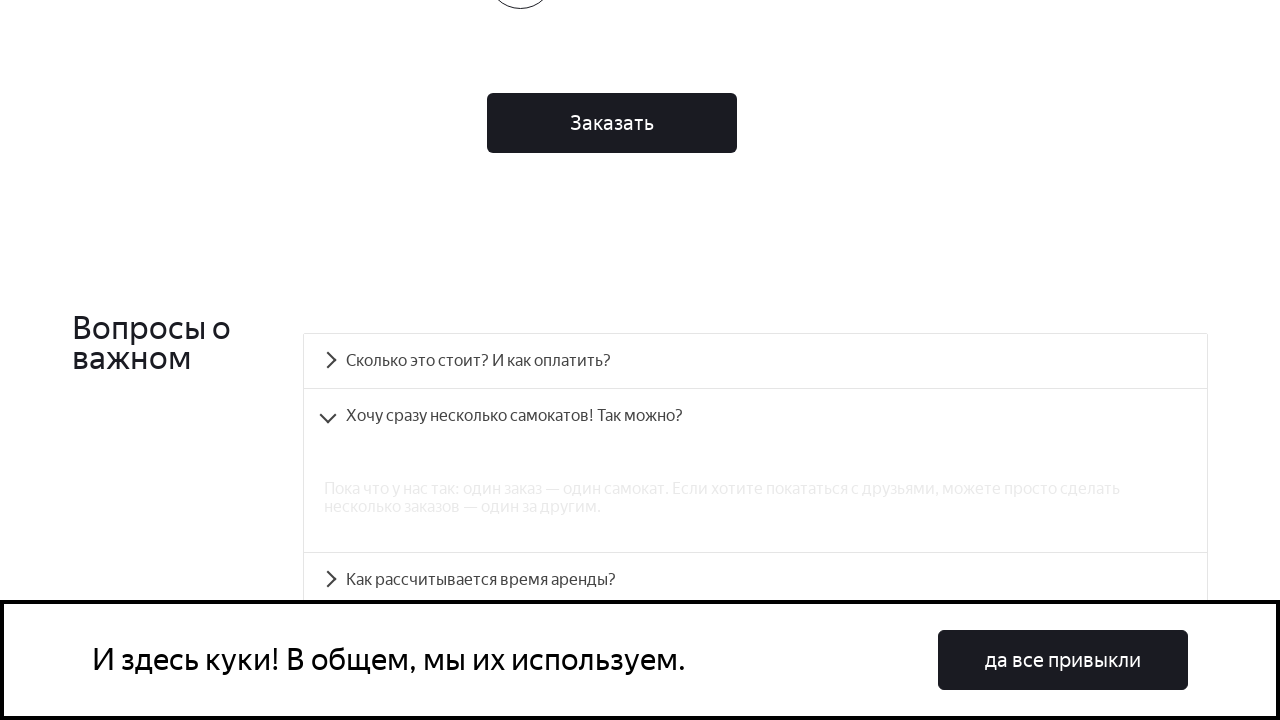

Answer panel 1 became visible
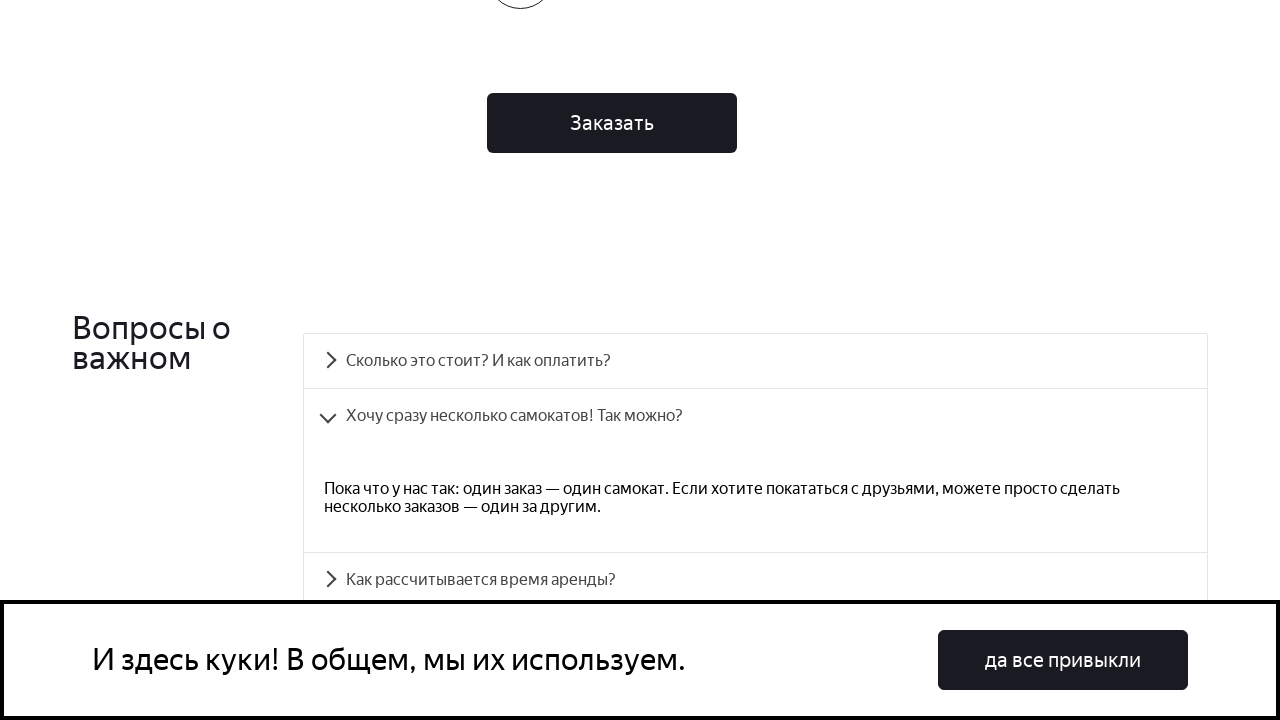

Scrolled accordion question 2 into view
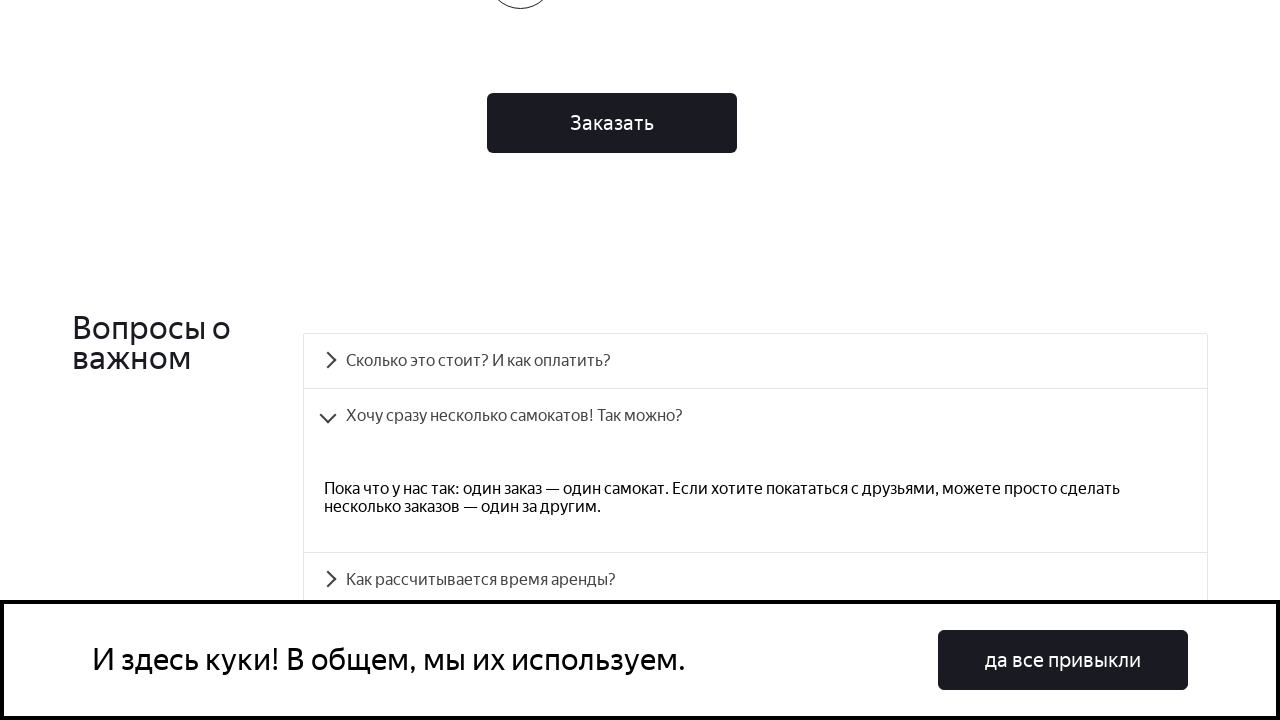

Clicked accordion question 2 to expand at (755, 580) on #accordion__heading-2
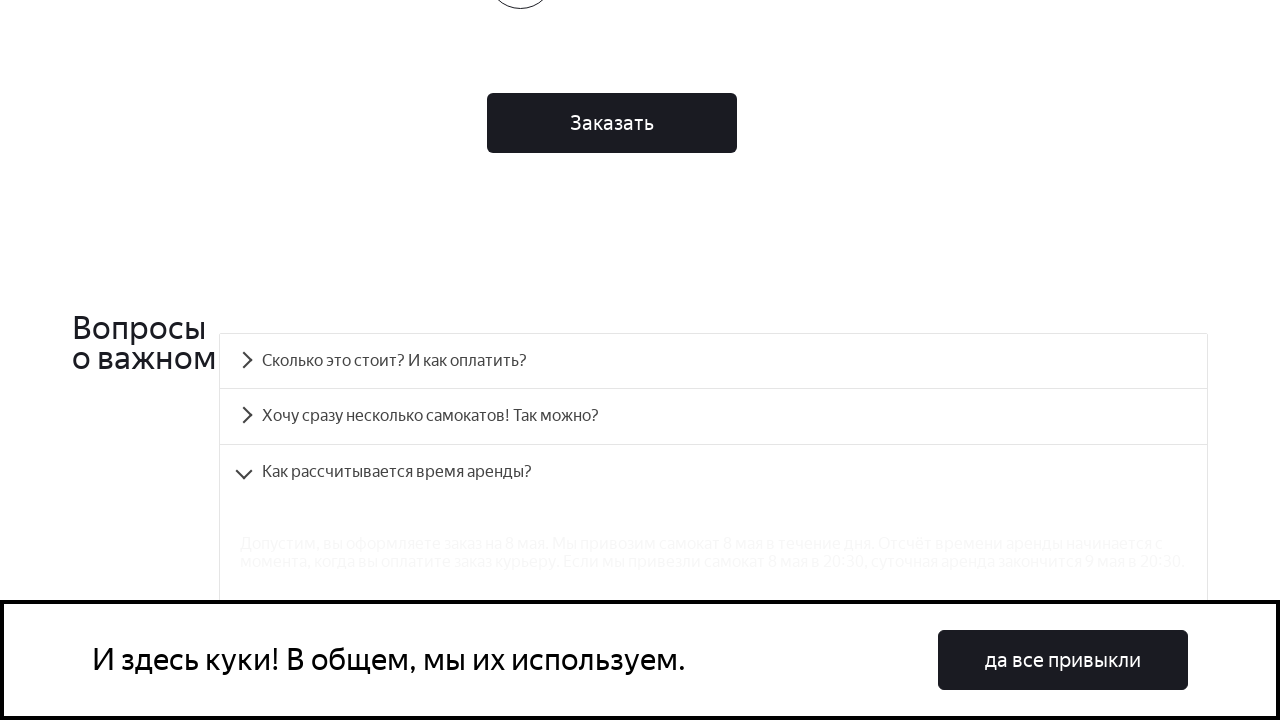

Answer panel 2 became visible
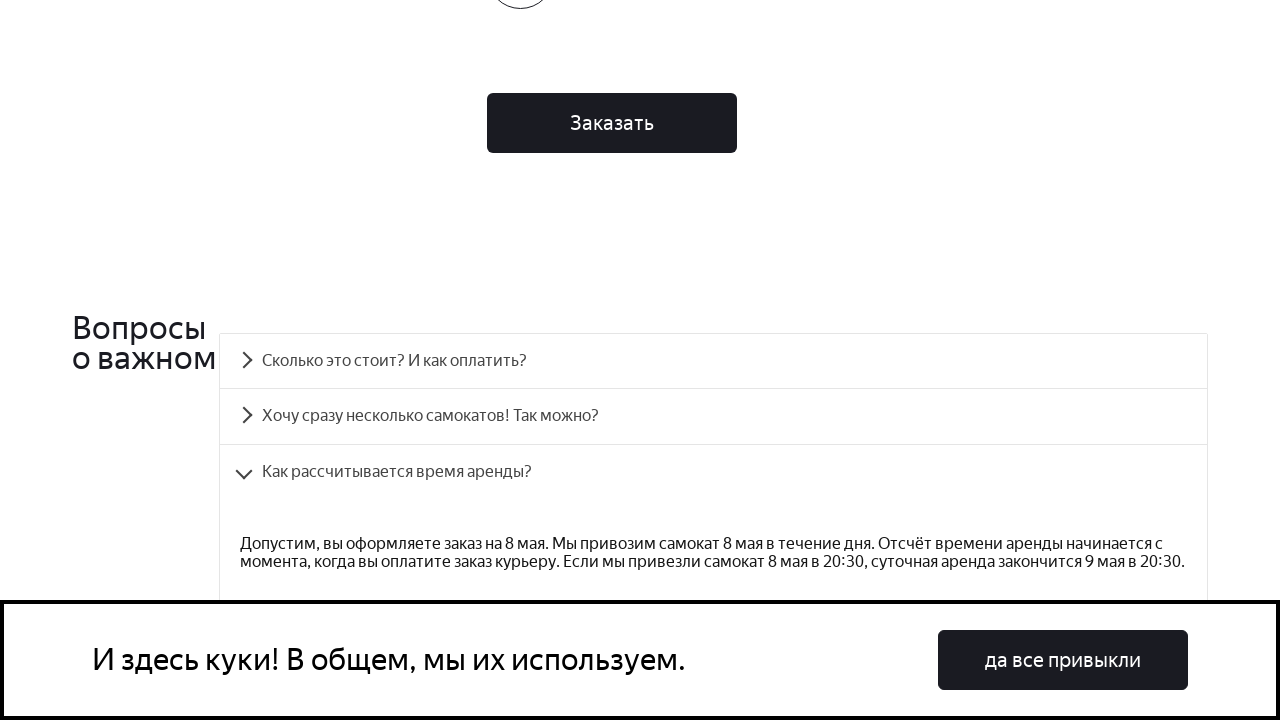

Scrolled accordion question 3 into view
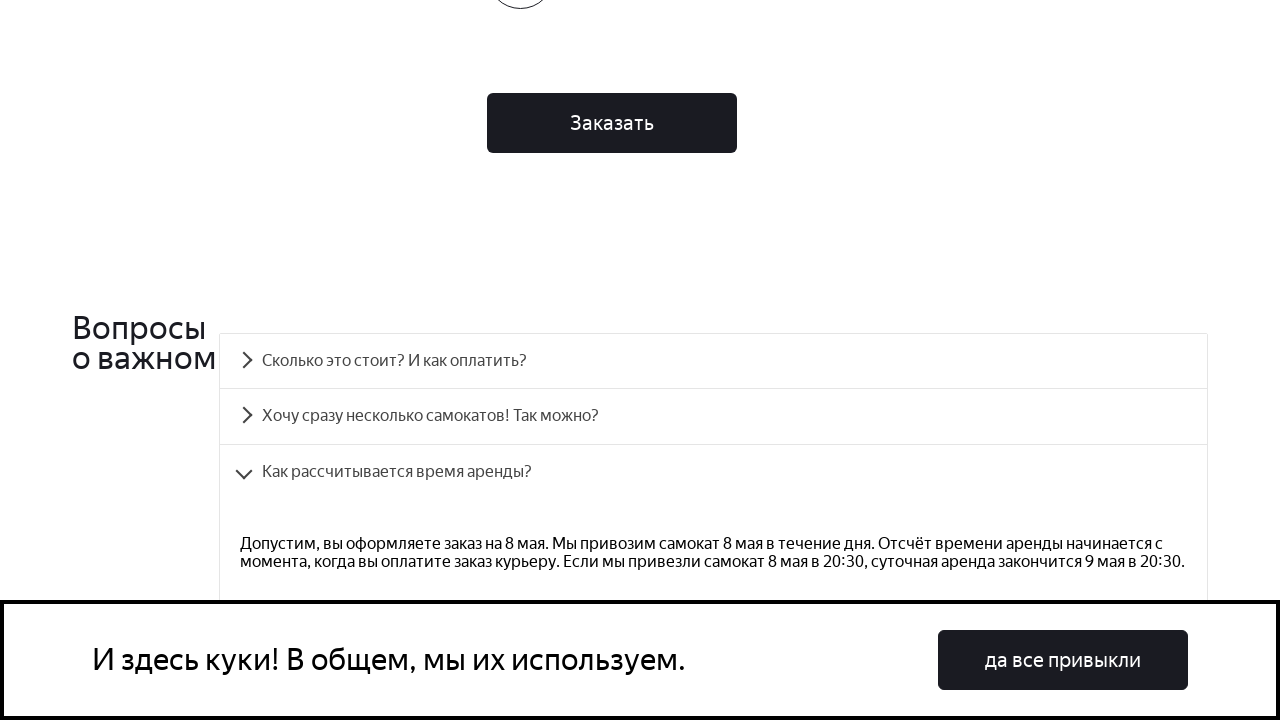

Clicked accordion question 3 to expand at (714, 361) on #accordion__heading-3
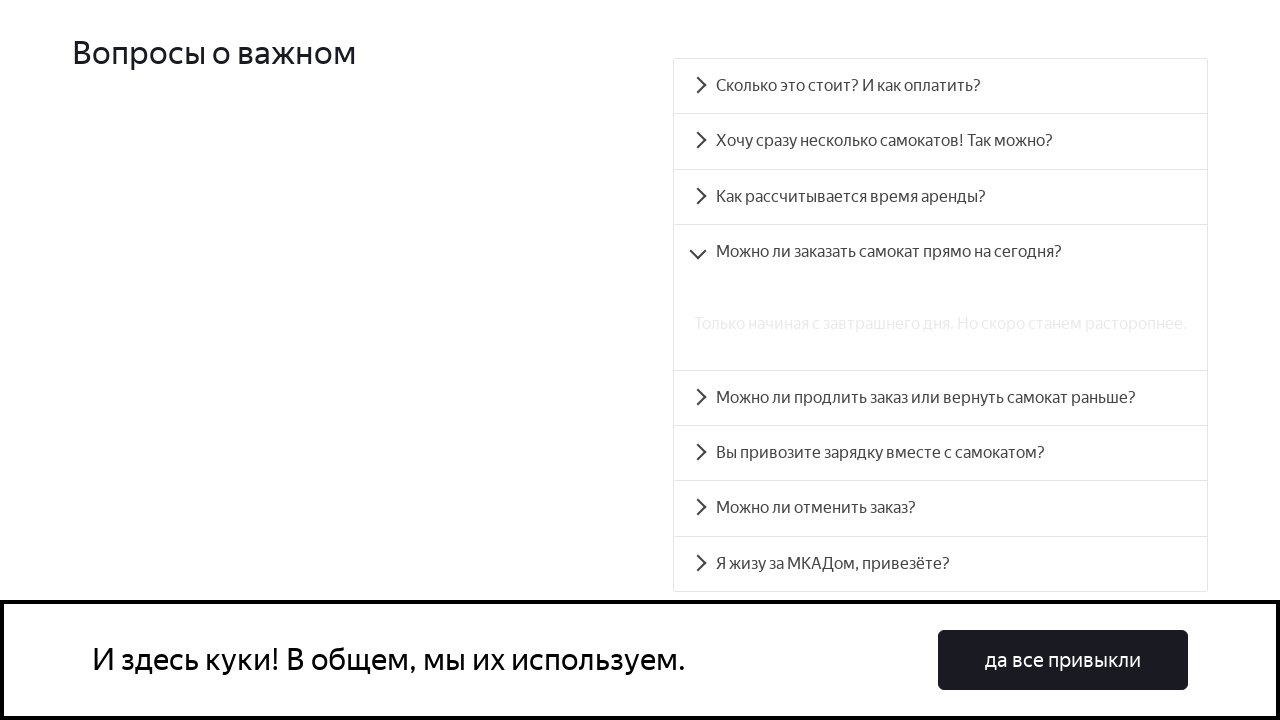

Answer panel 3 became visible
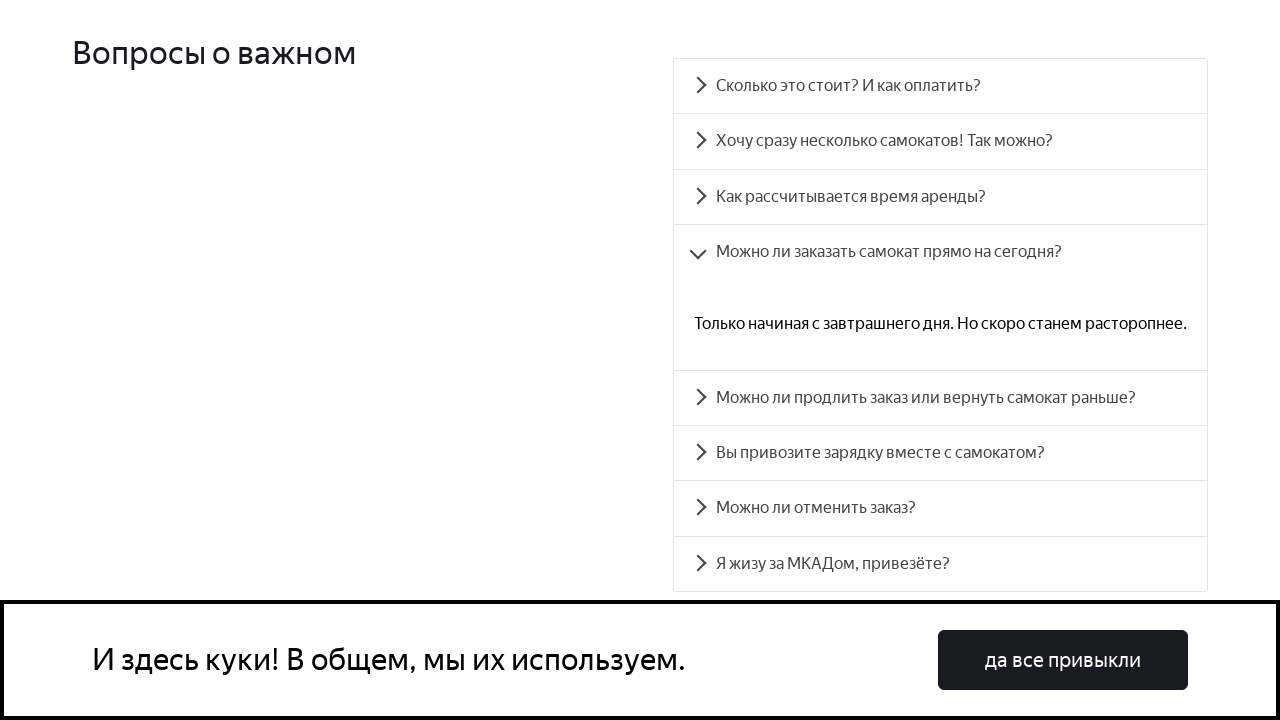

Scrolled accordion question 4 into view
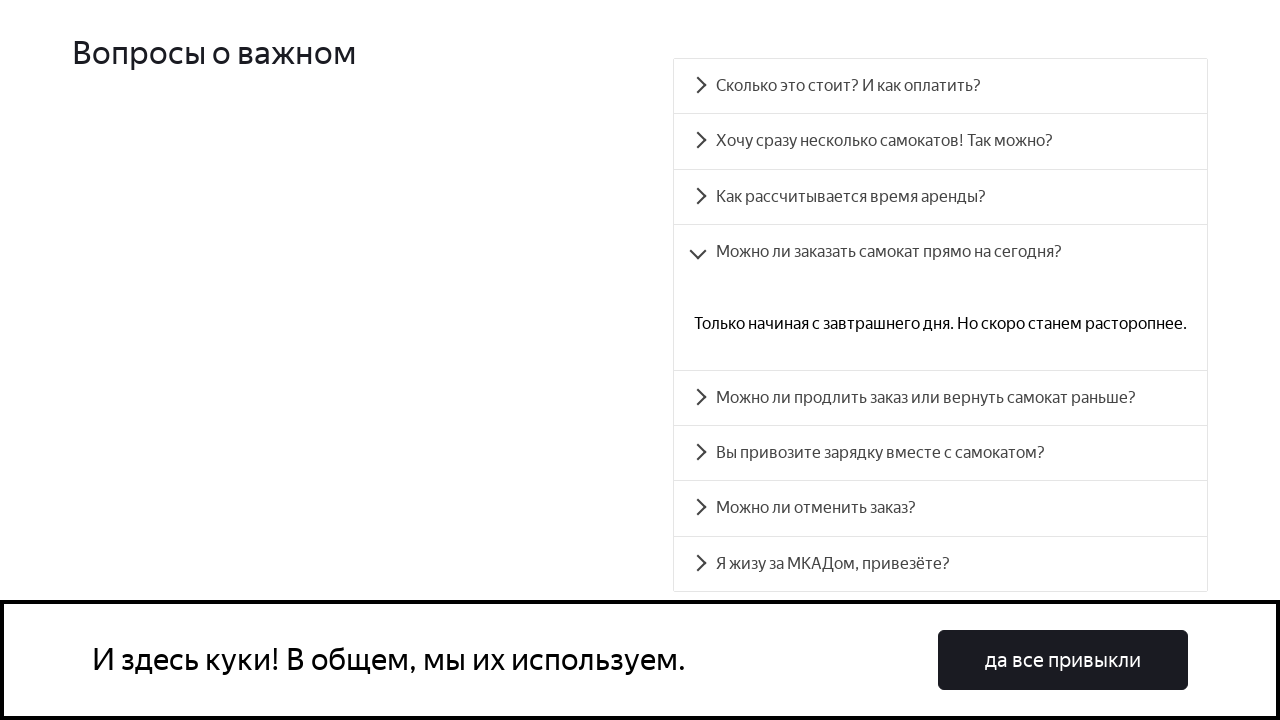

Clicked accordion question 4 to expand at (940, 398) on #accordion__heading-4
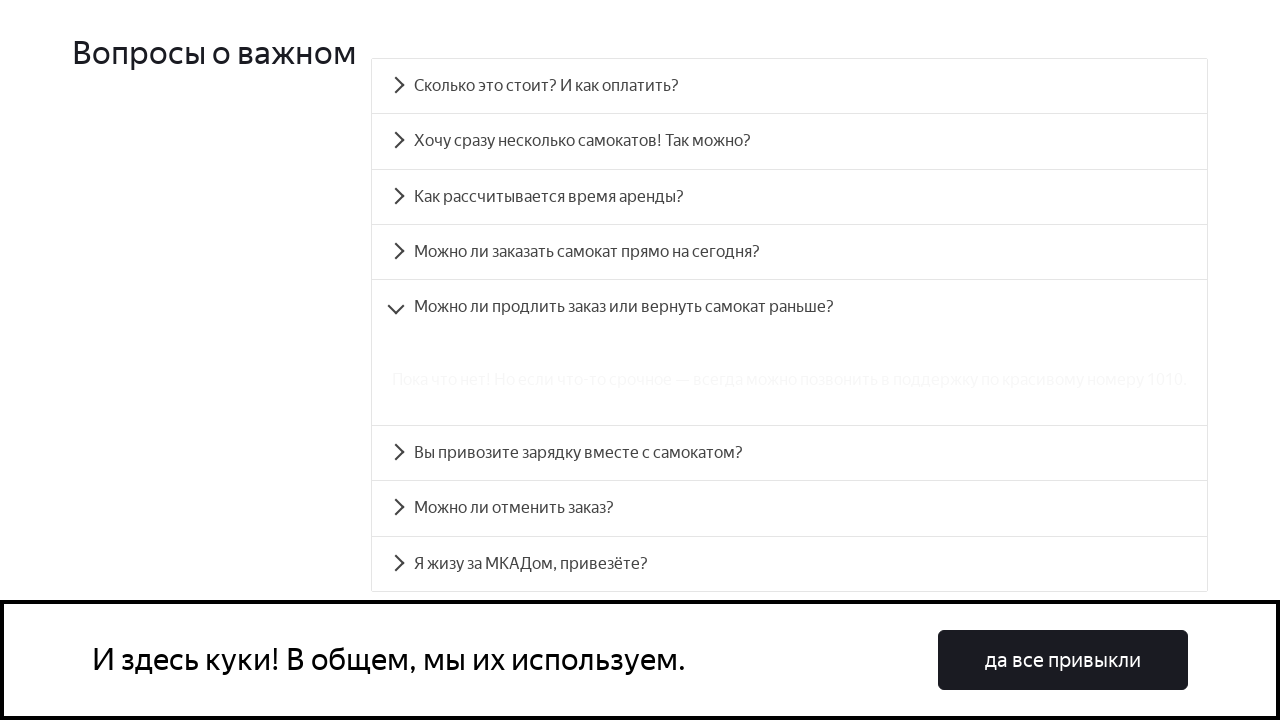

Answer panel 4 became visible
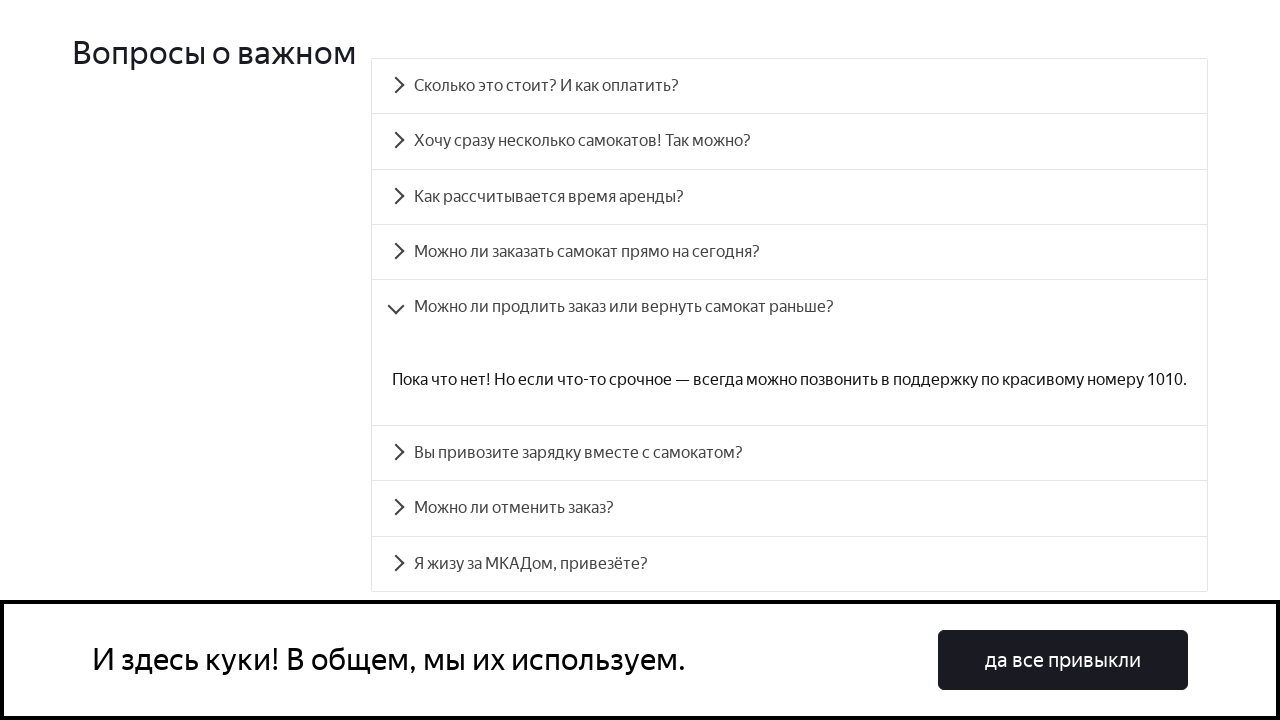

Scrolled accordion question 5 into view
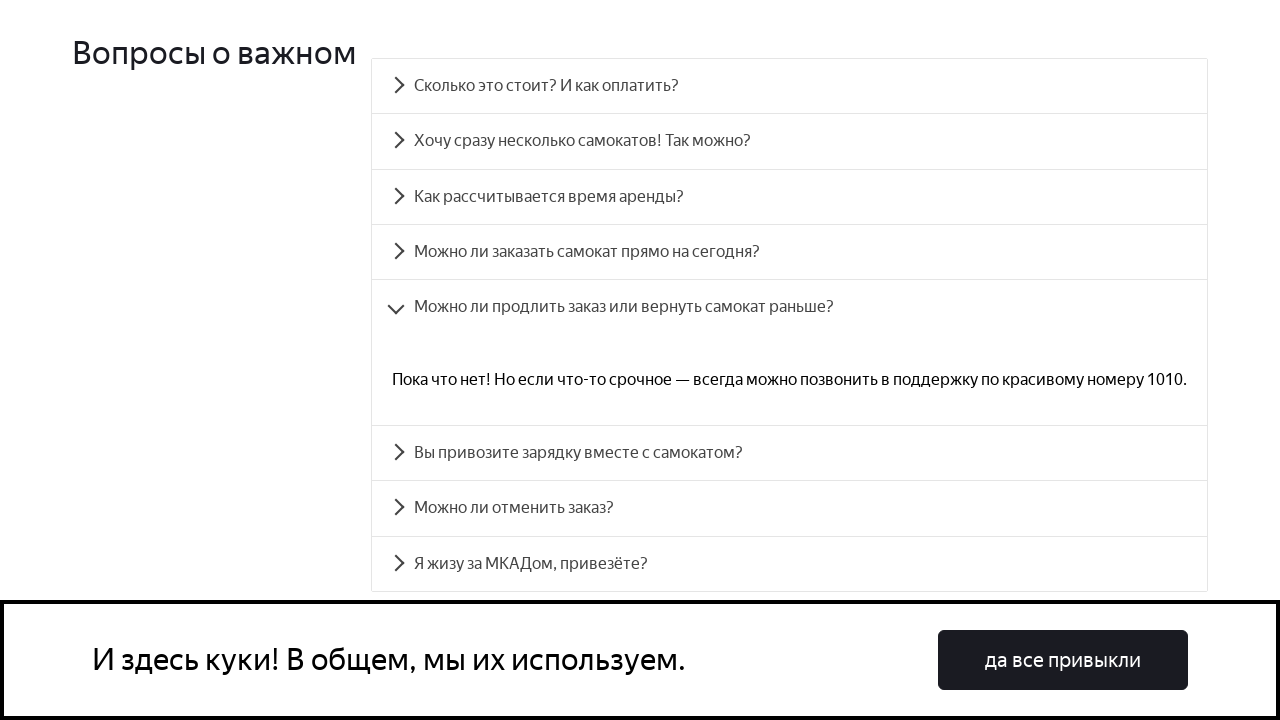

Clicked accordion question 5 to expand at (790, 453) on #accordion__heading-5
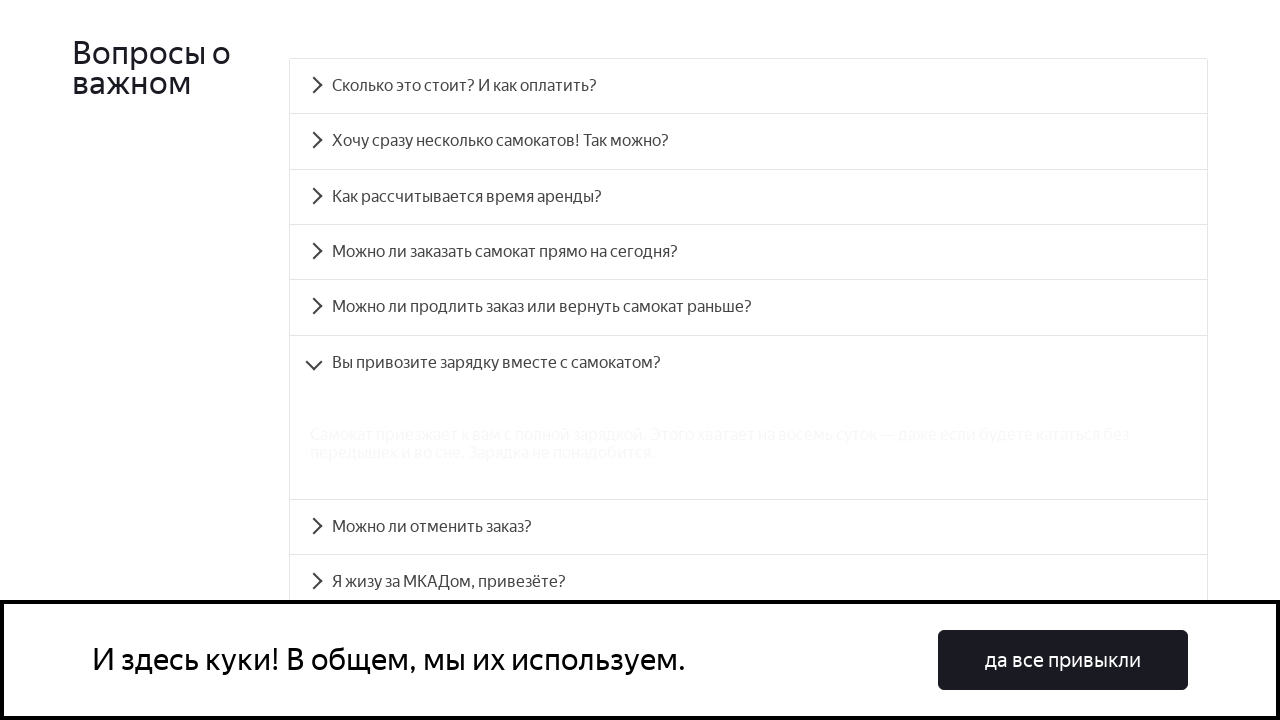

Answer panel 5 became visible
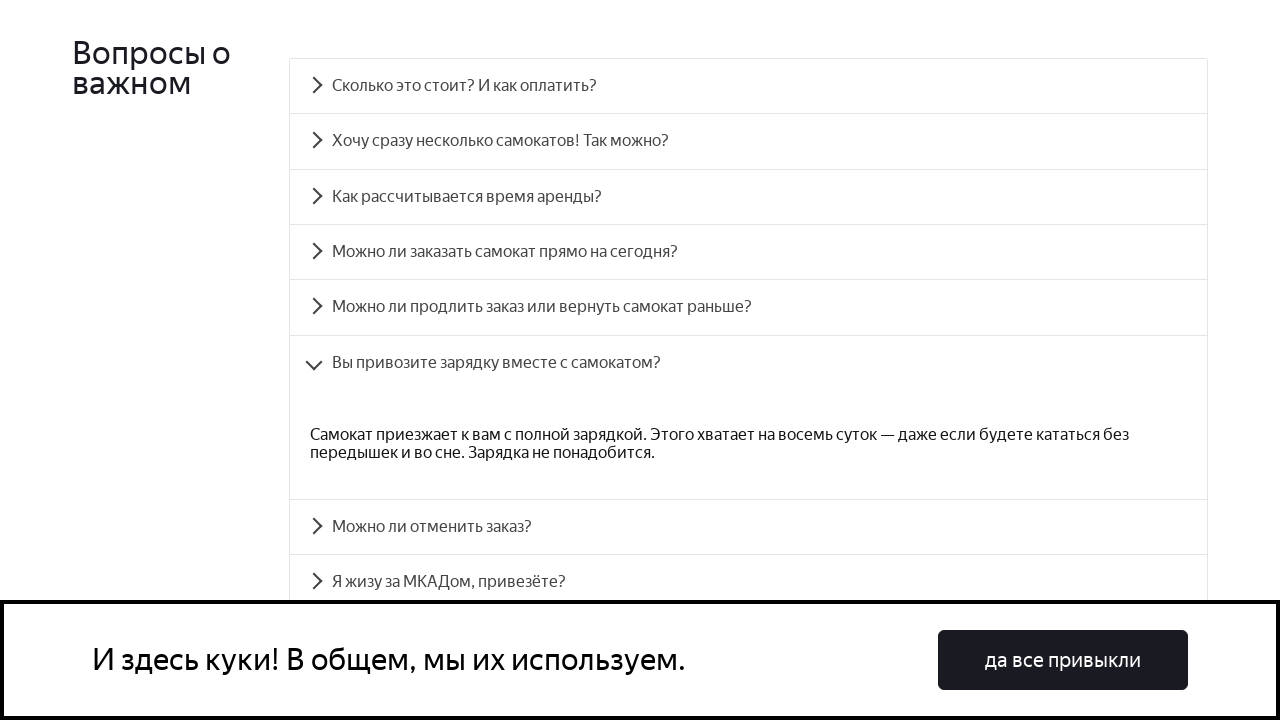

Scrolled accordion question 6 into view
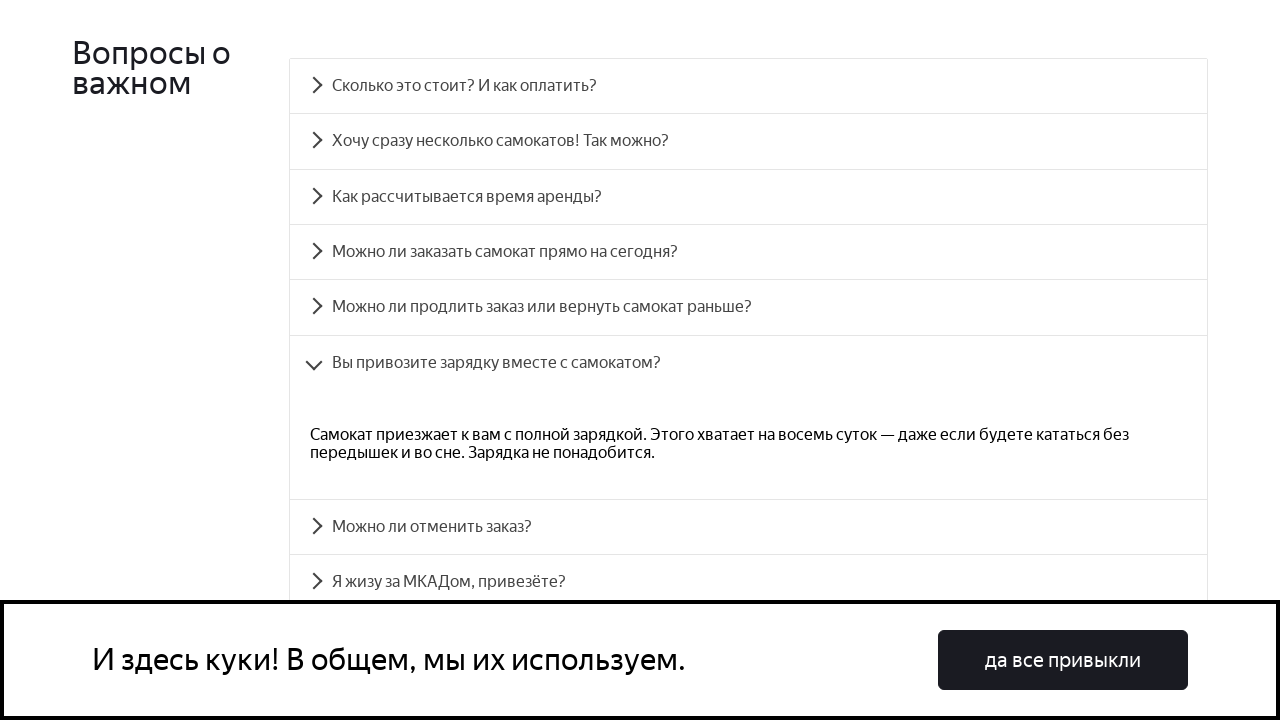

Clicked accordion question 6 to expand at (748, 527) on #accordion__heading-6
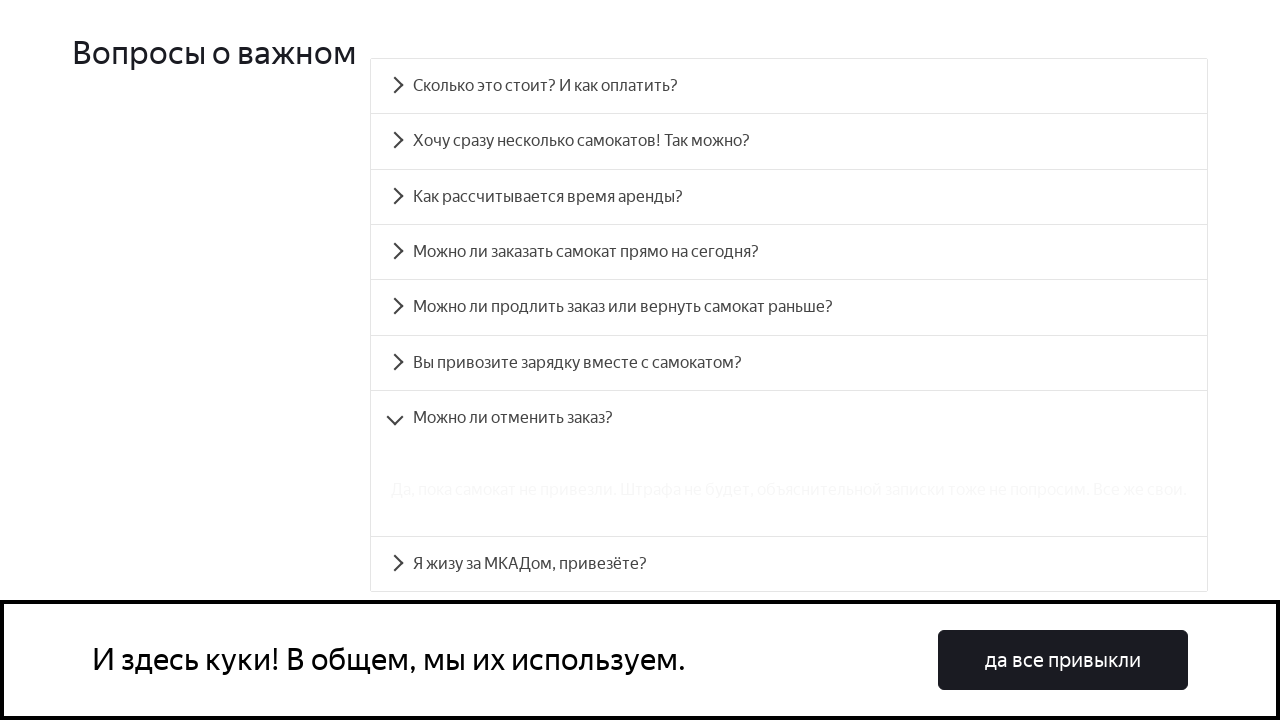

Answer panel 6 became visible
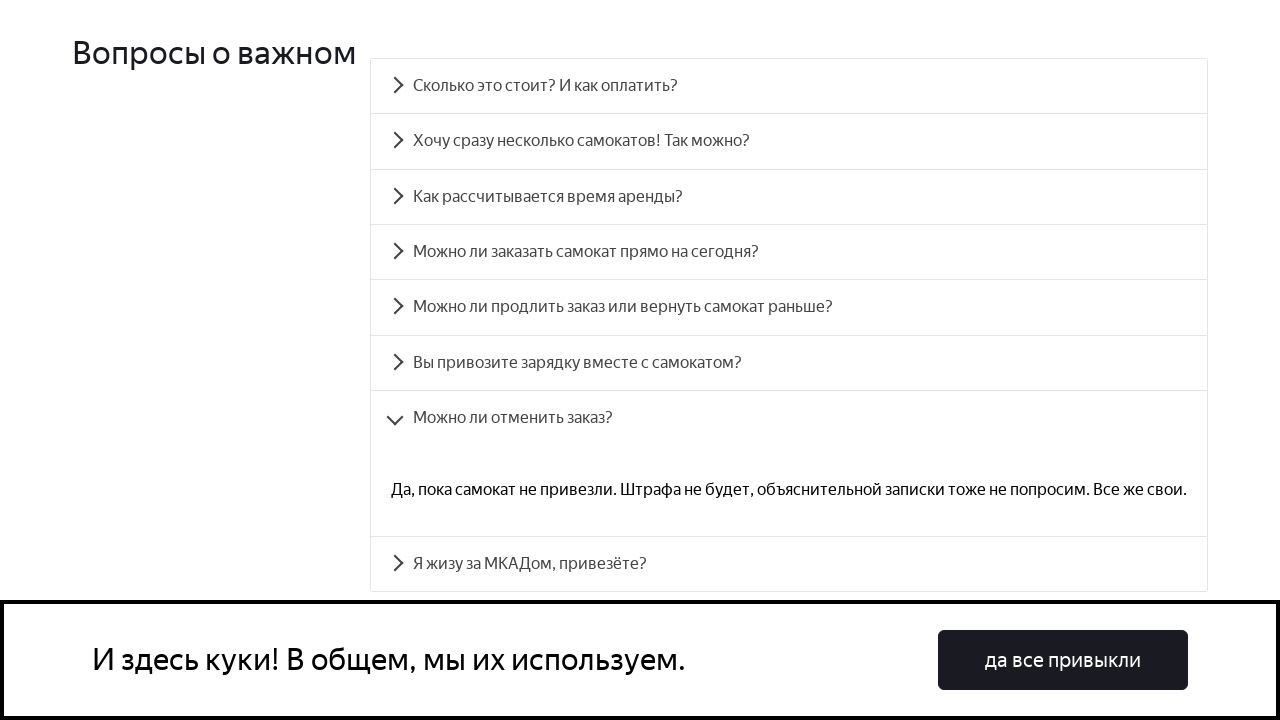

Scrolled accordion question 7 into view
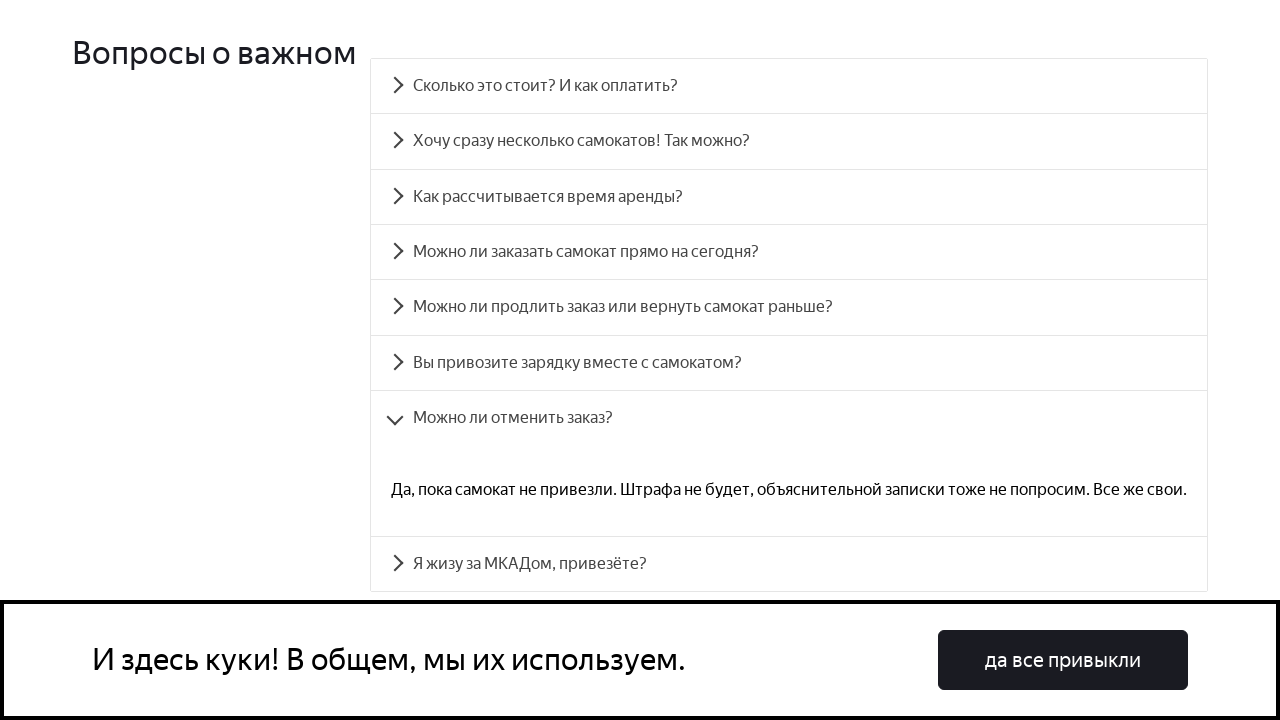

Clicked accordion question 7 to expand at (789, 564) on #accordion__heading-7
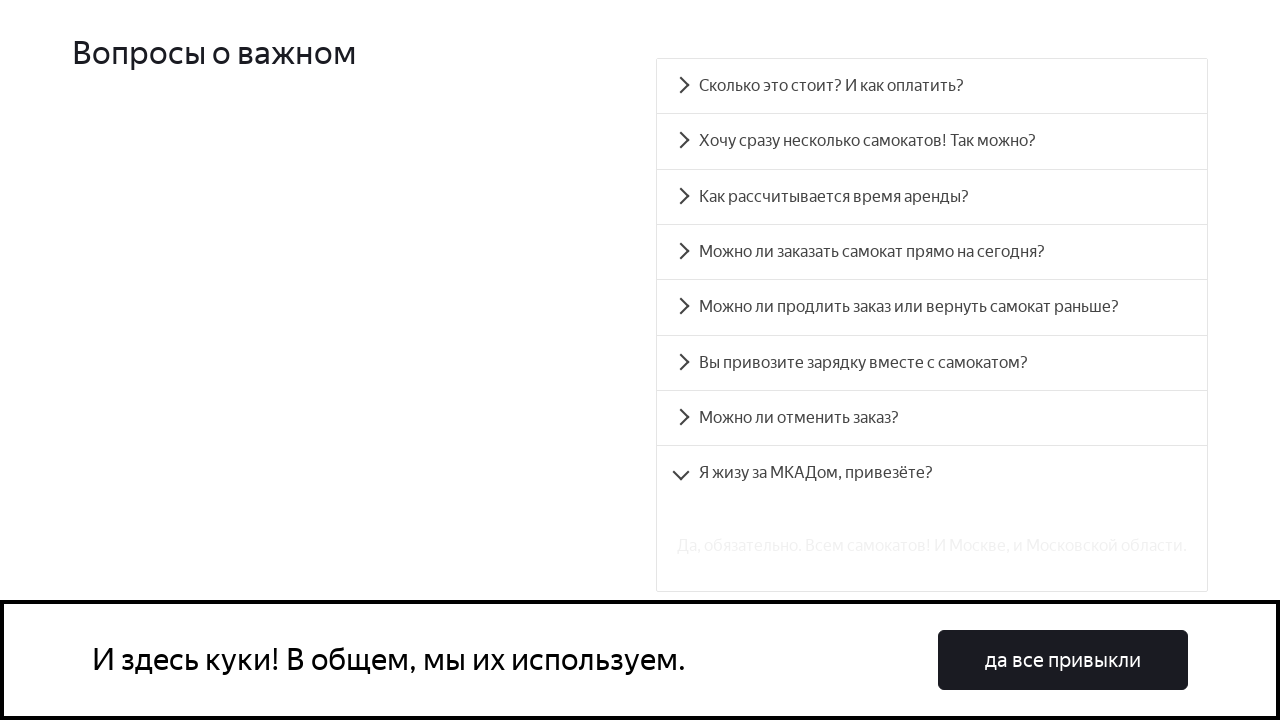

Answer panel 7 became visible
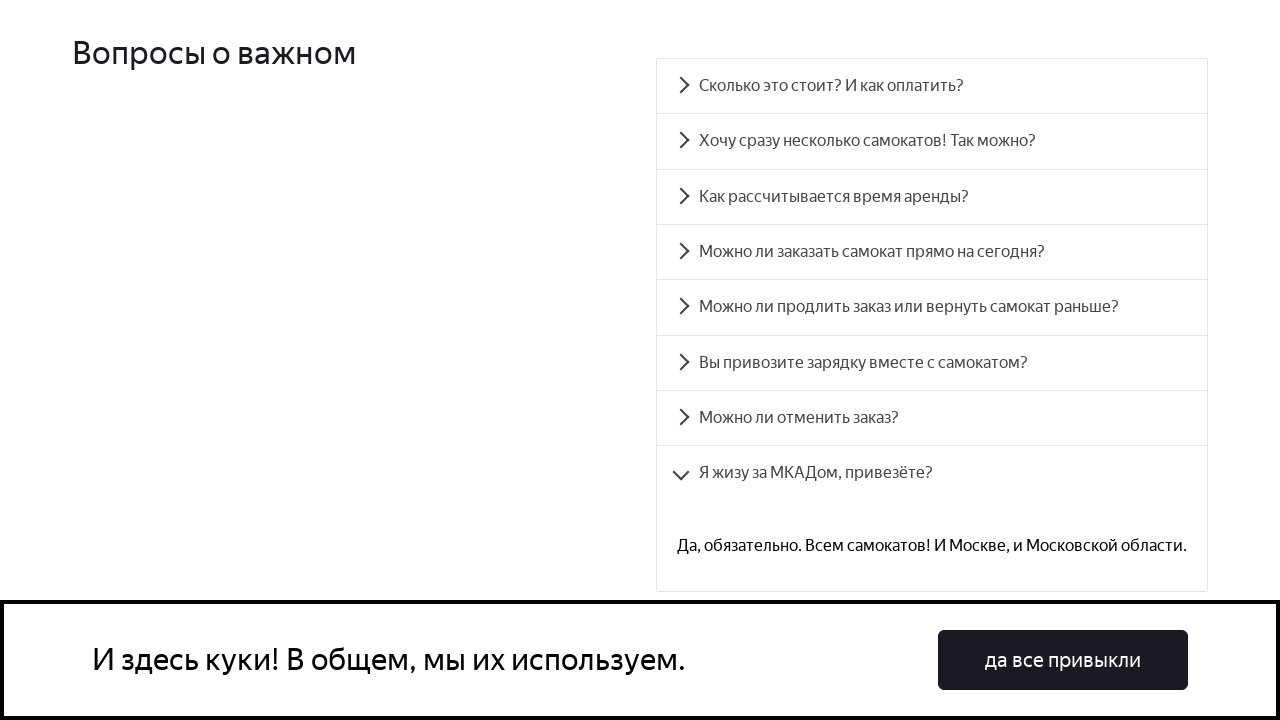

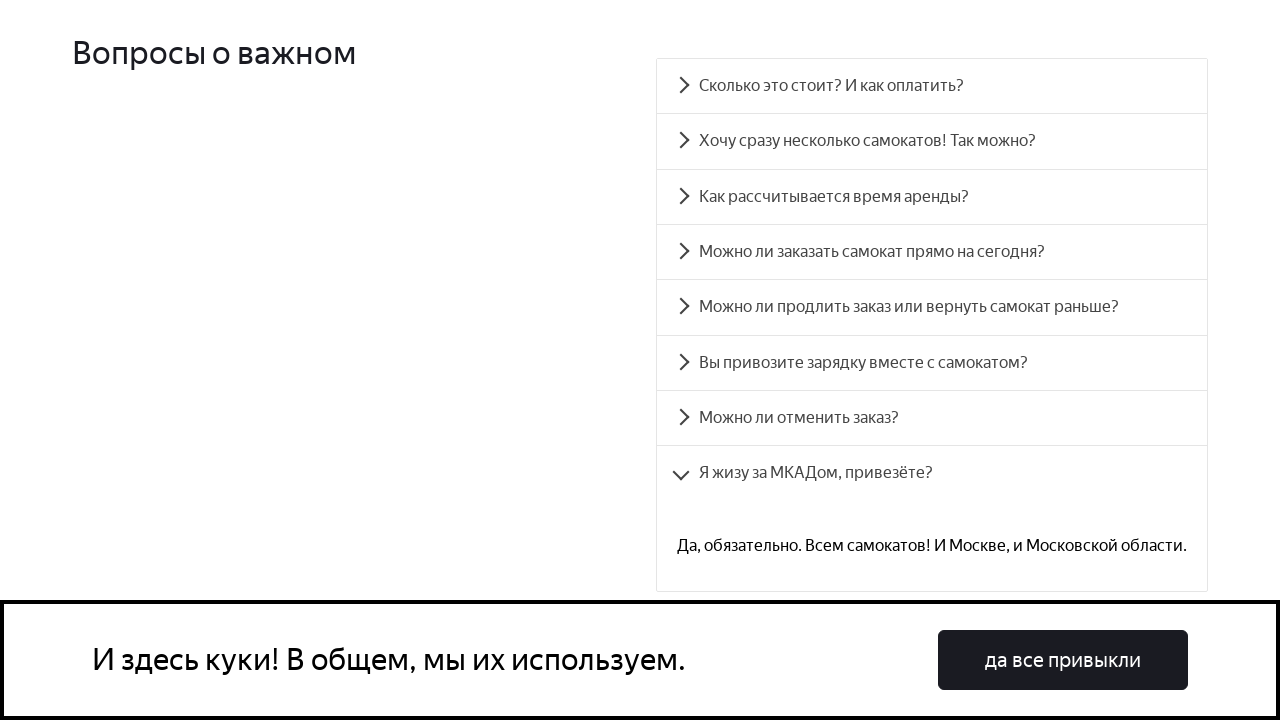